Tests successful login with valid credentials and verifies the app logo is displayed after login

Starting URL: https://www.saucedemo.com/

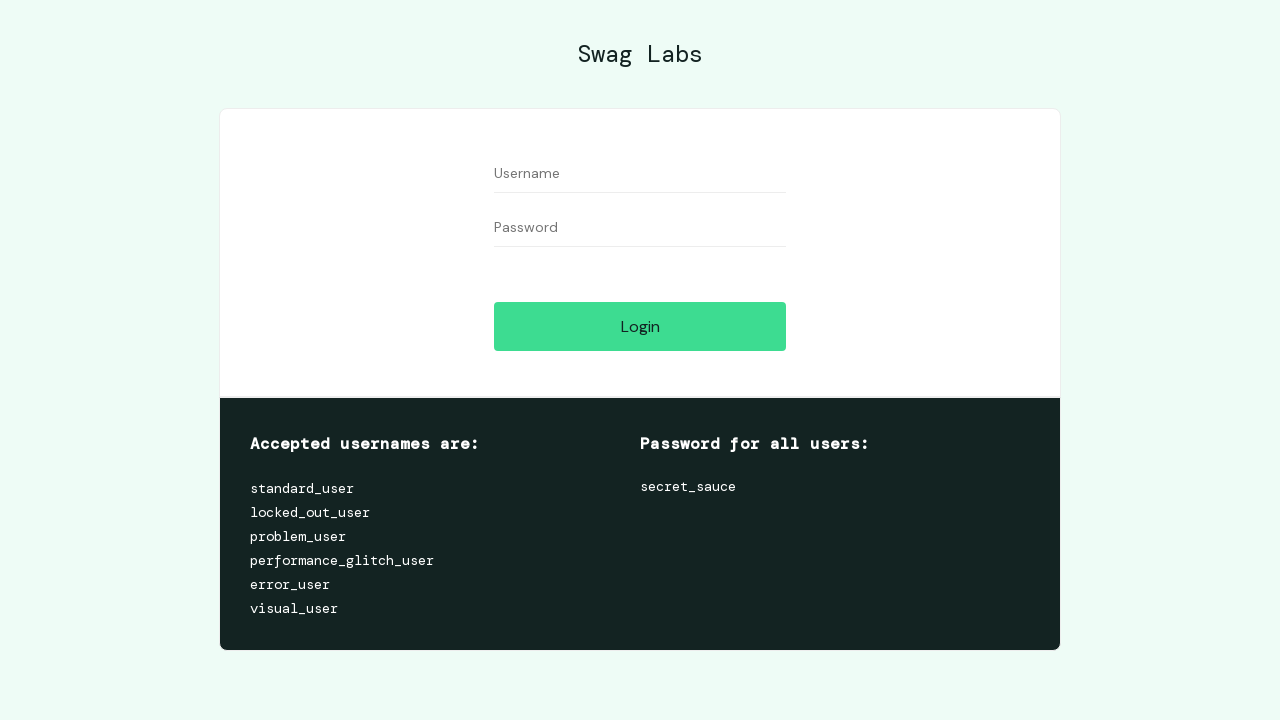

Filled username field with 'standard_user' on //input[contains(@id,'user-name')]
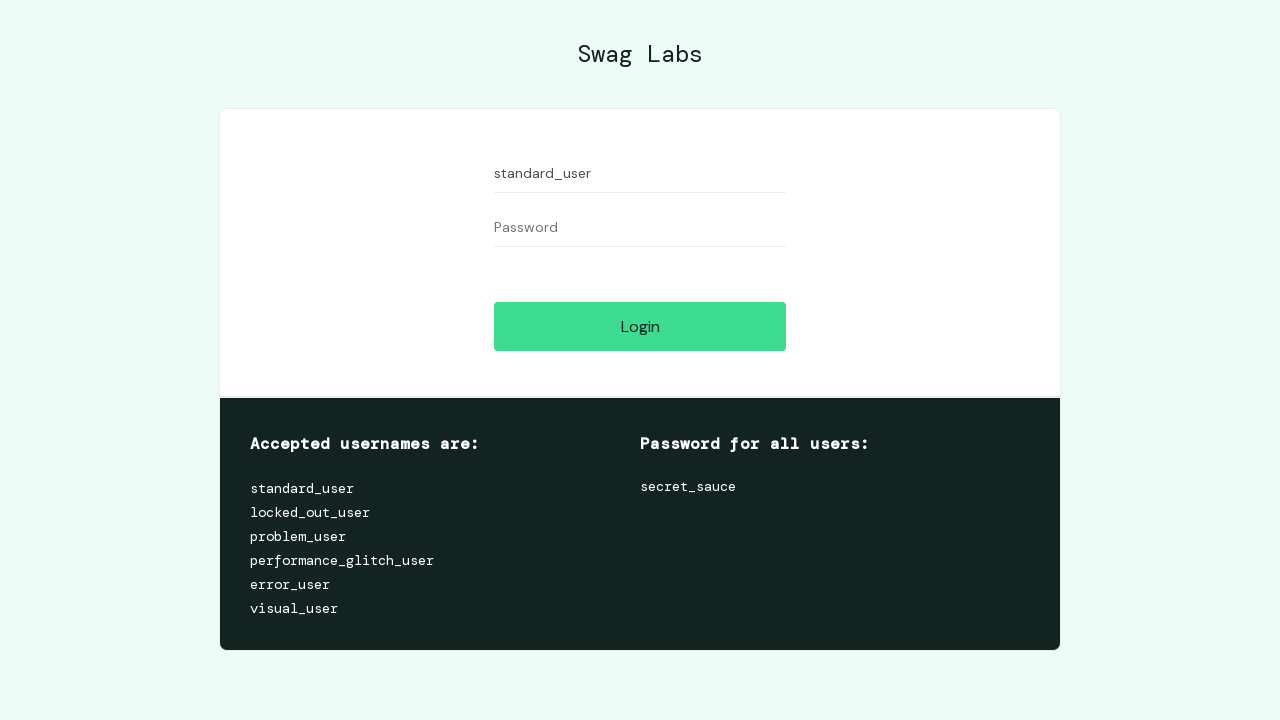

Filled password field with 'secret_sauce' on //input[contains(@id,'password')]
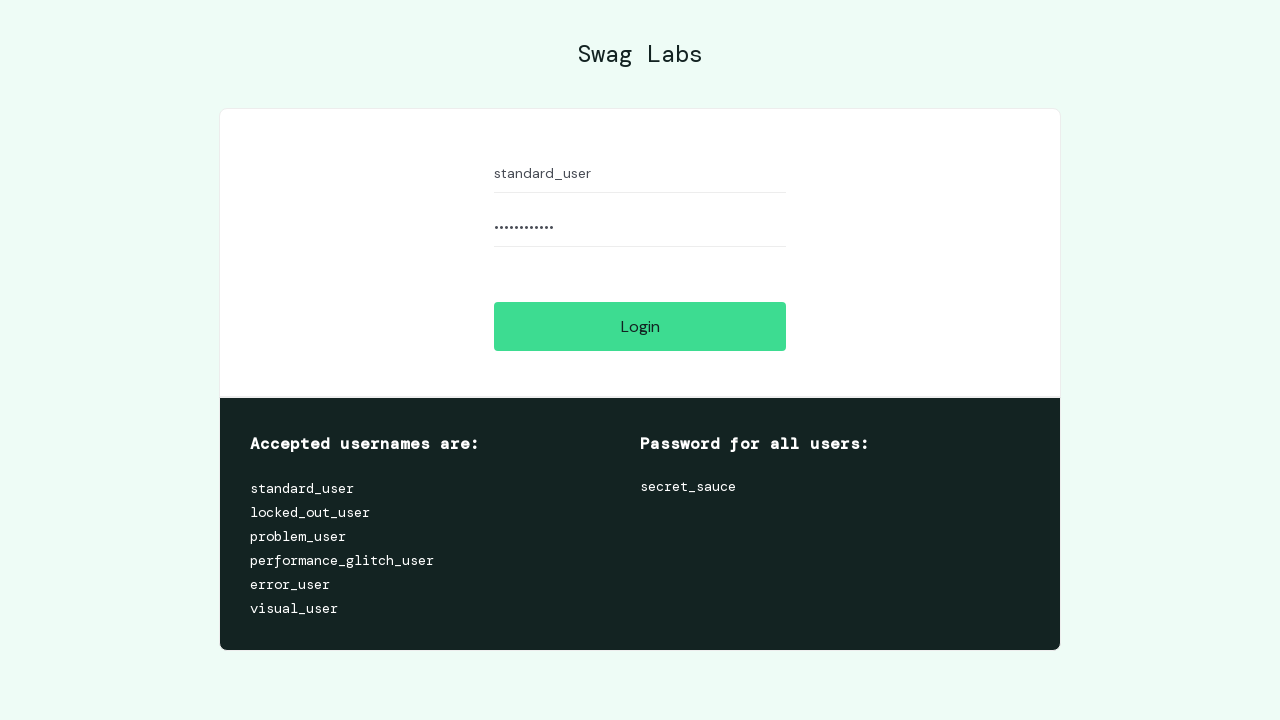

Clicked login button at (640, 326) on xpath=//input[contains(@id,'login-button')]
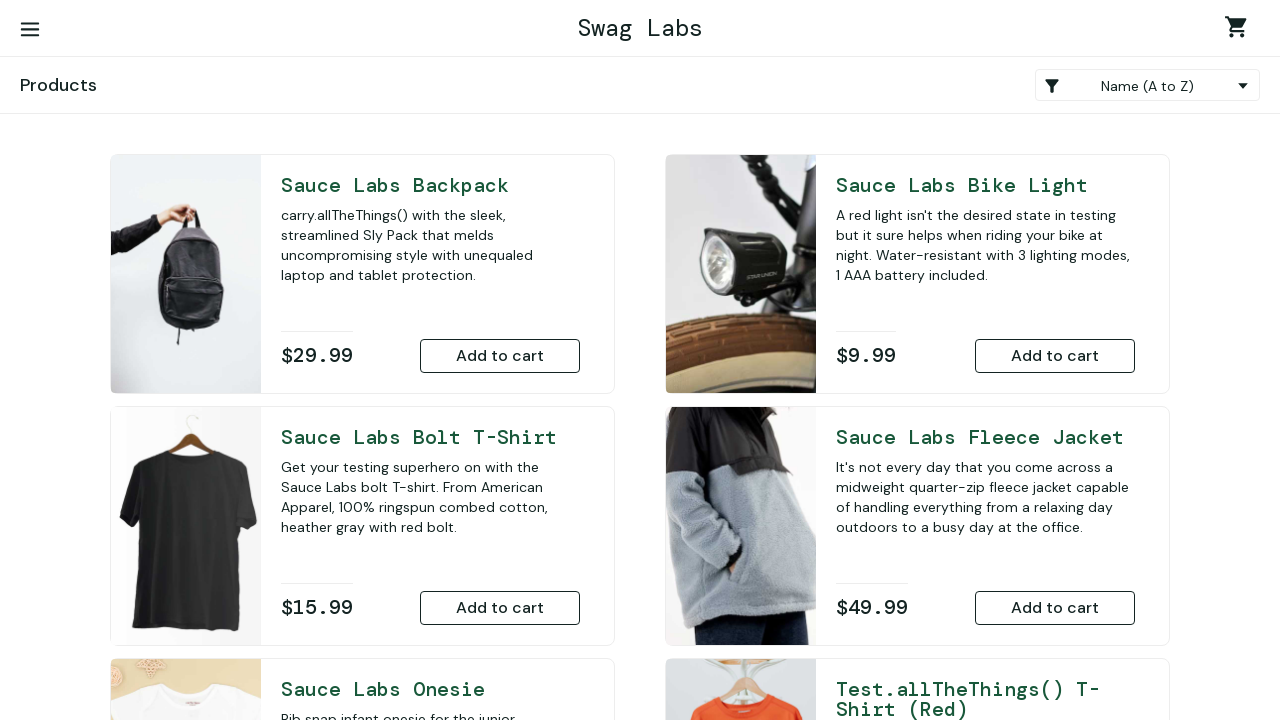

Located app logo element
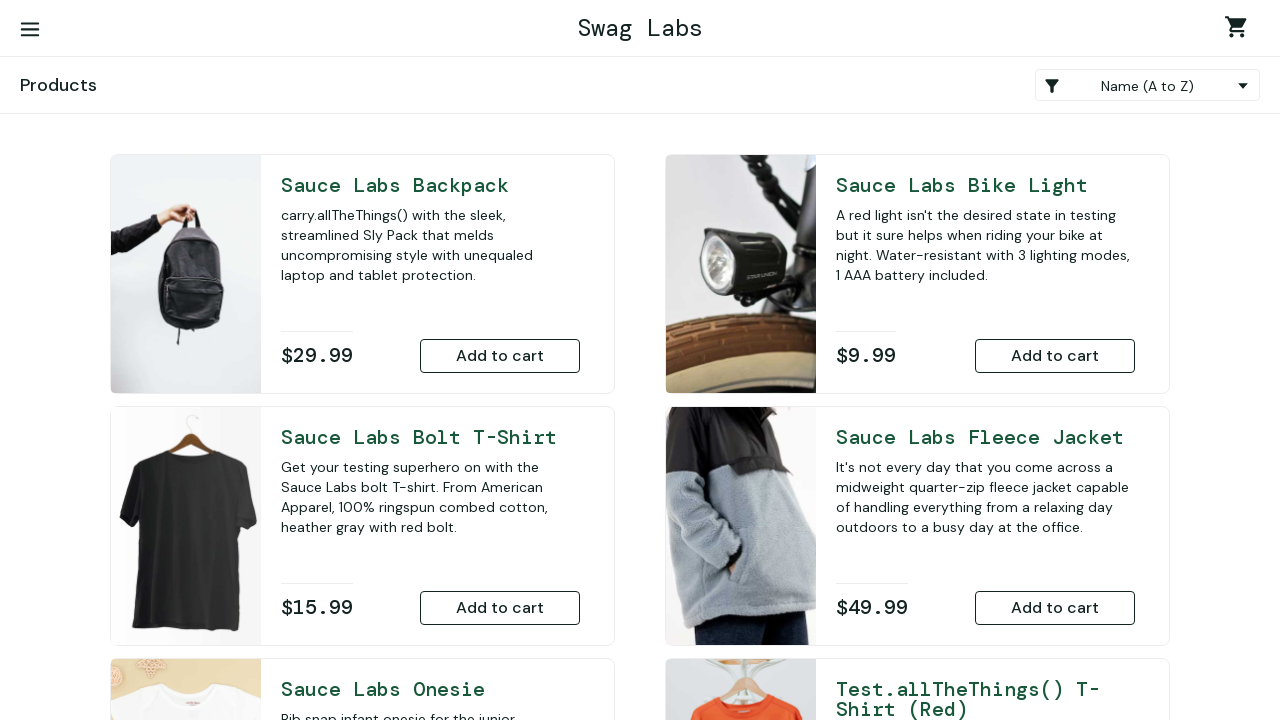

Verified app logo is visible - login successful
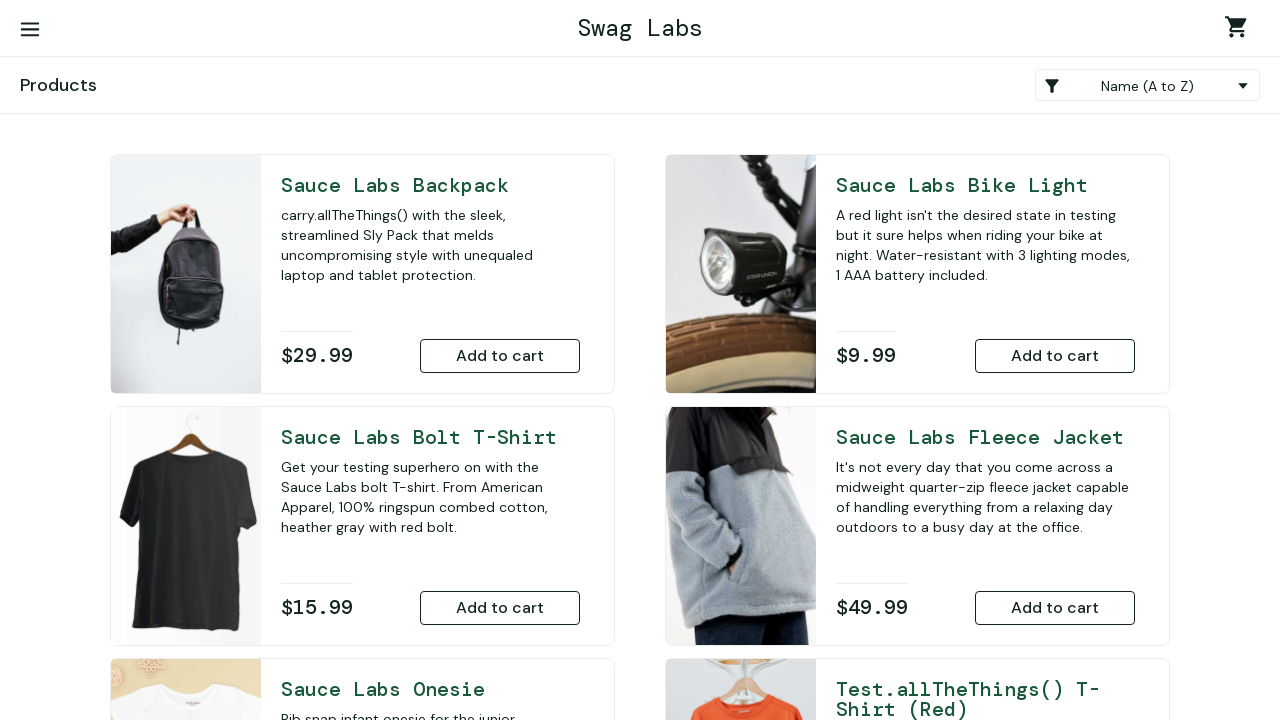

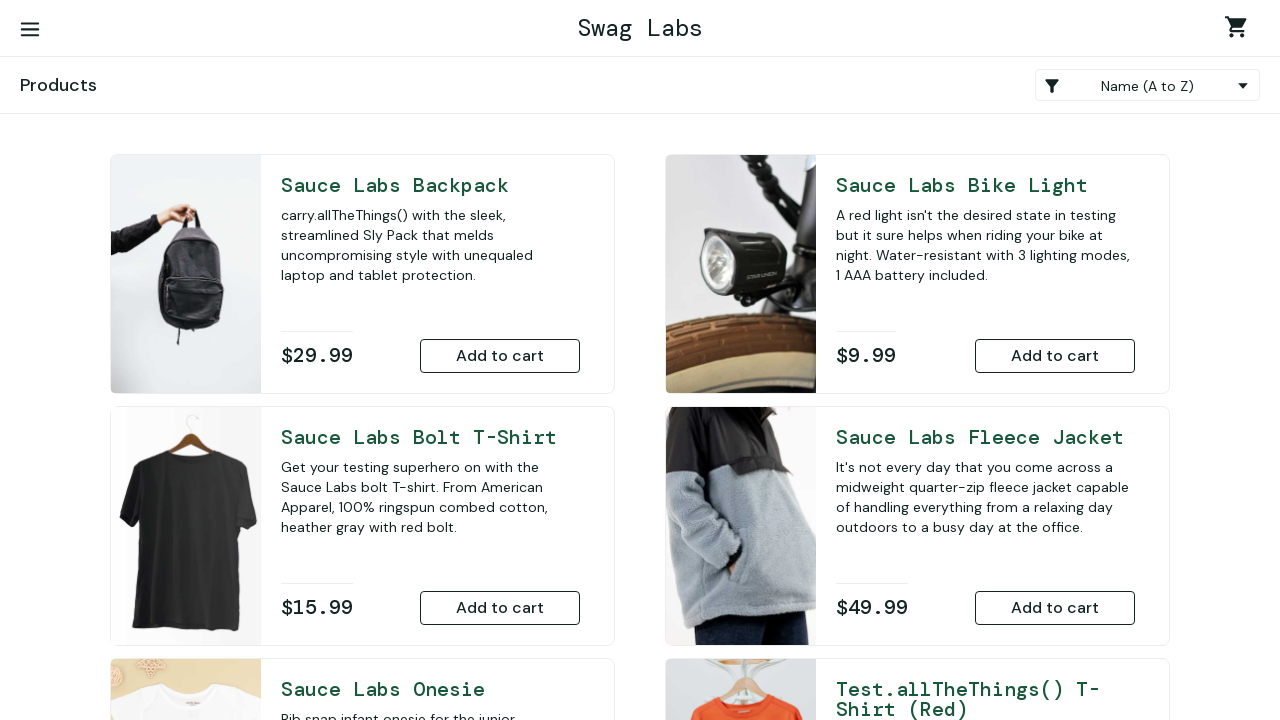